Tests the Dynamic Controls page by navigating to it and clicking the Enable button to demonstrate fluent wait functionality

Starting URL: https://the-internet.herokuapp.com/

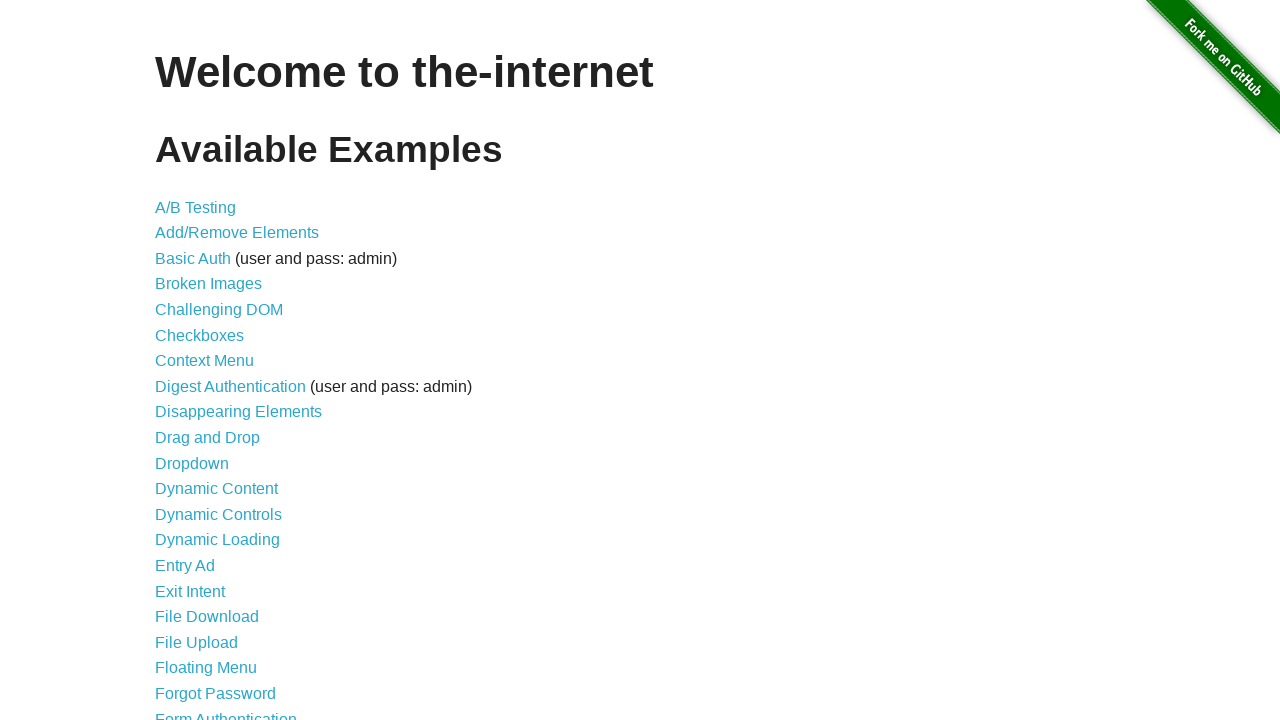

Clicked on 'Dynamic Controls' link at (218, 514) on text=Dynamic Controls
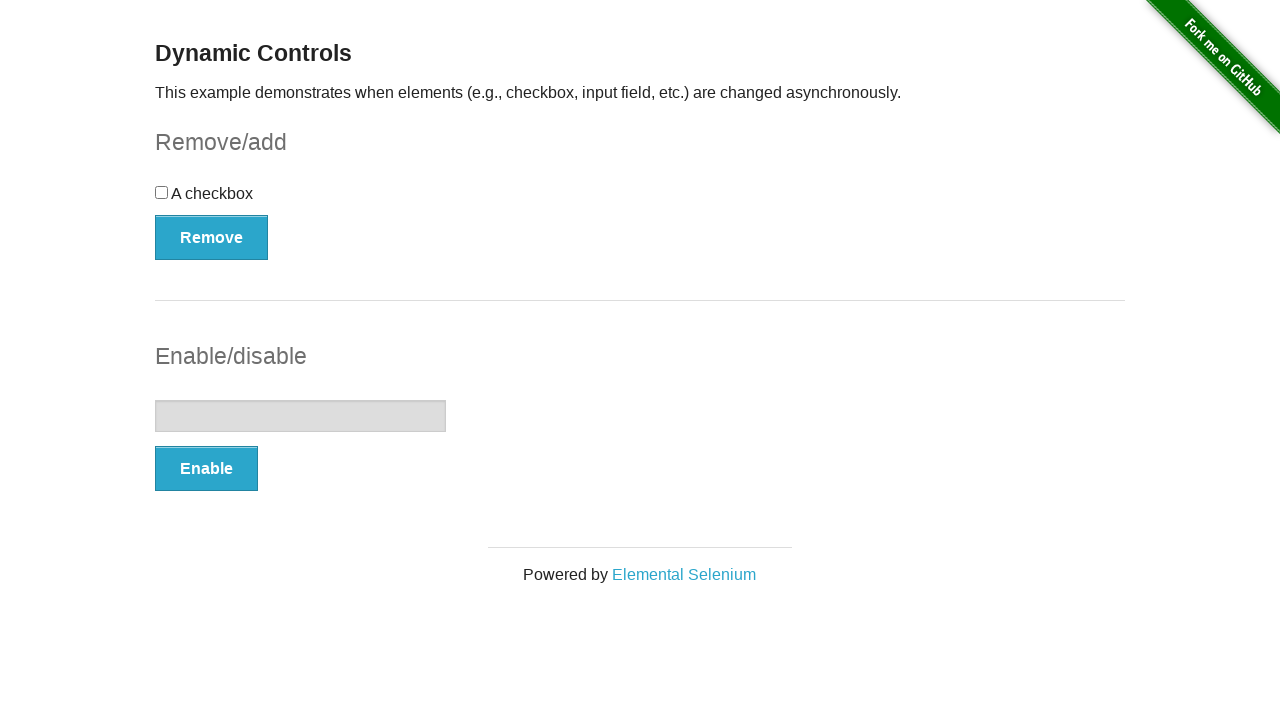

Waited for Enable button to appear on Dynamic Controls page
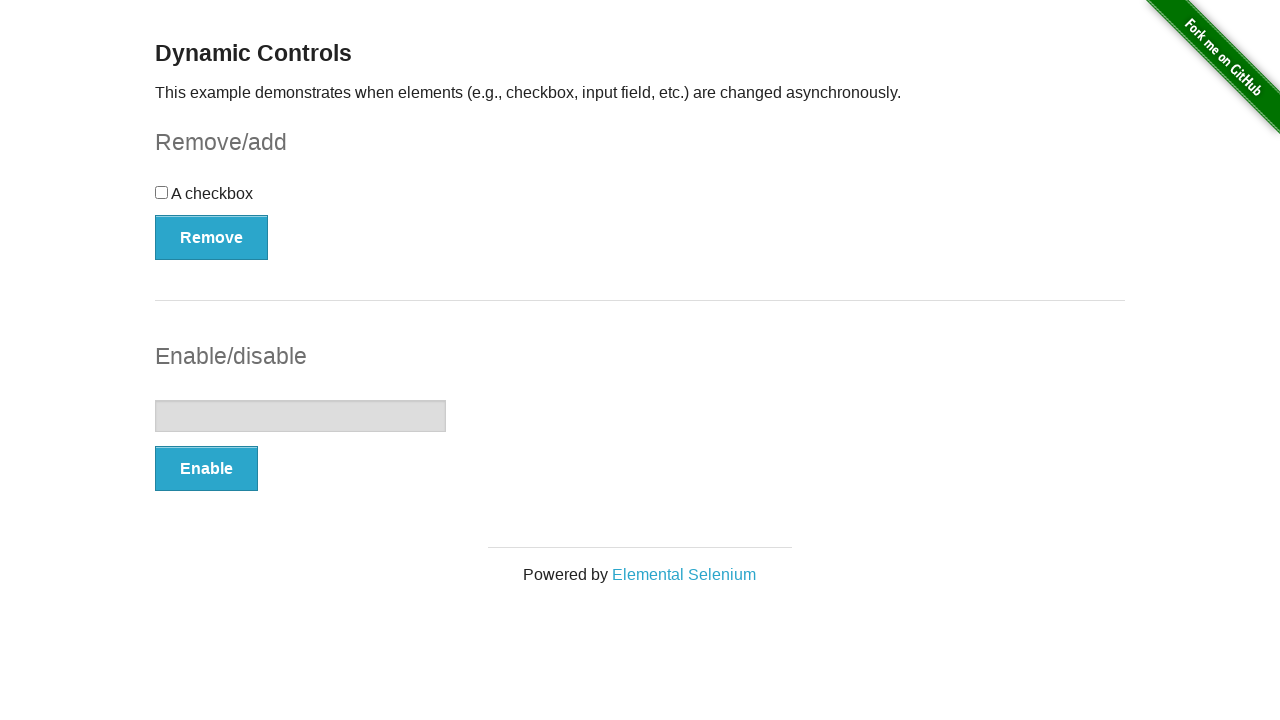

Clicked the Enable button to demonstrate fluent wait functionality at (206, 469) on xpath=//button[text()='Enable']
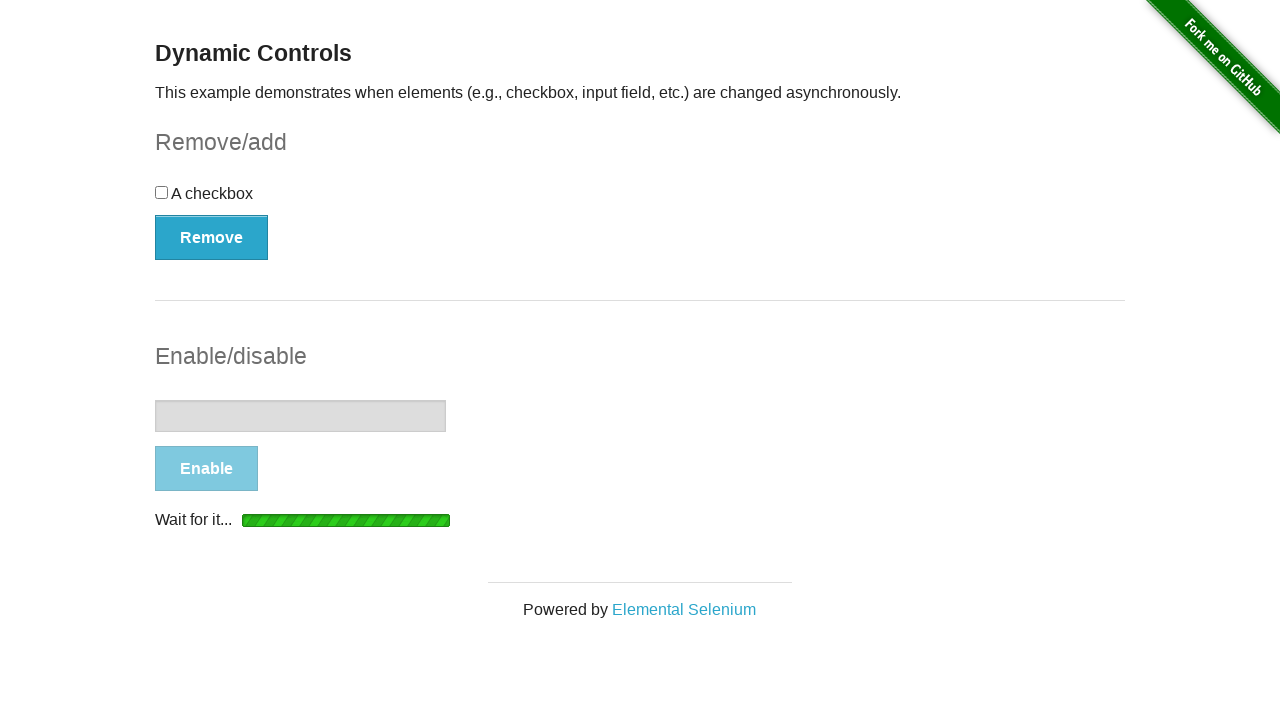

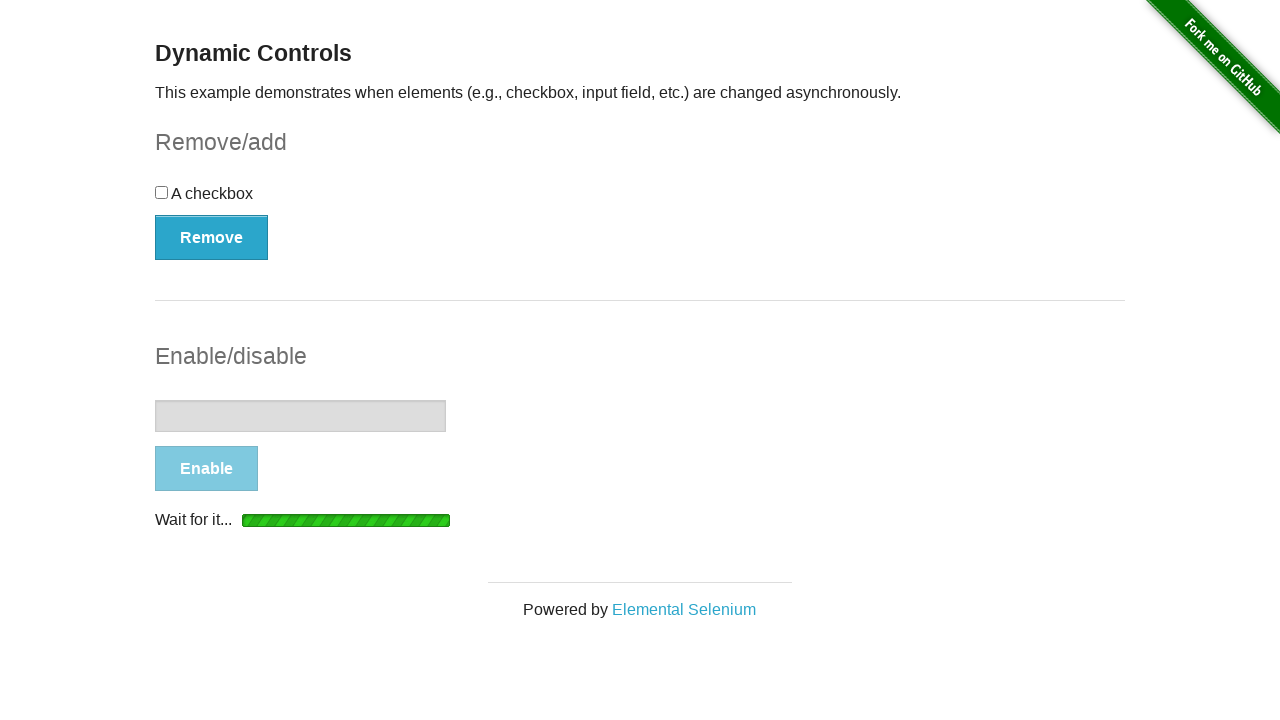